Tests Python.org website by verifying the page title and performing a search for "python" using the search box

Starting URL: http://www.python.org

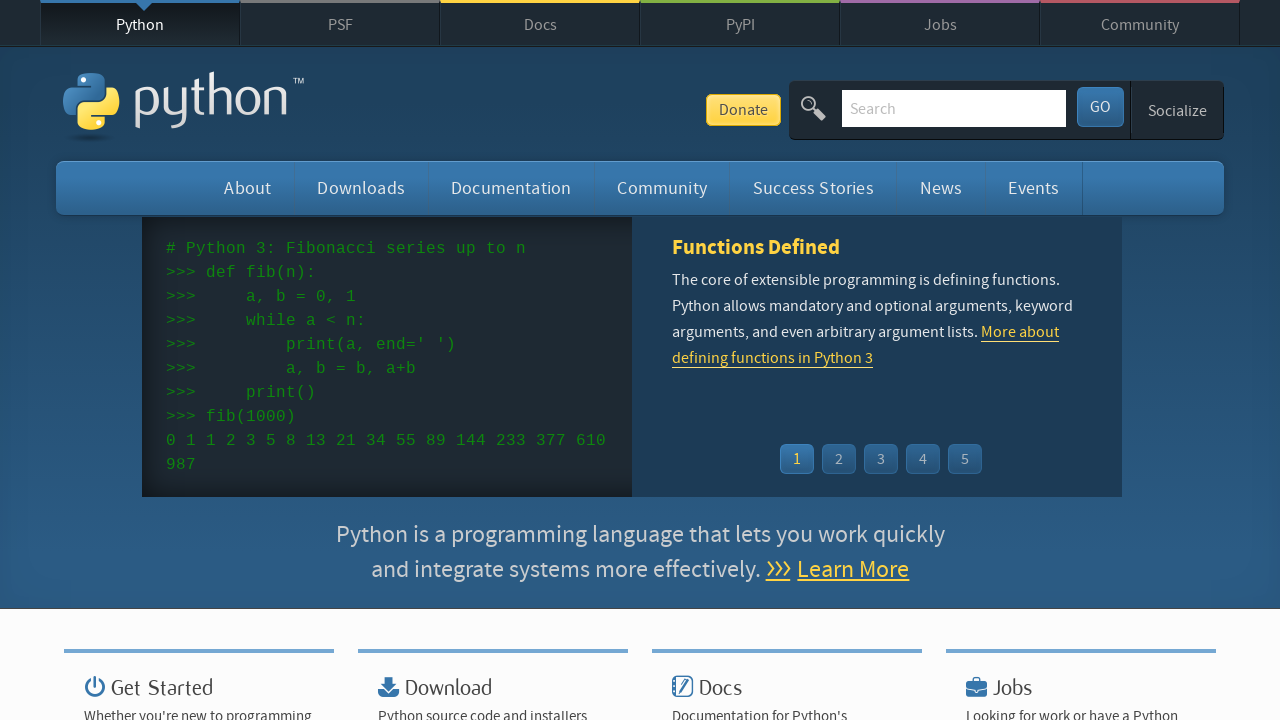

Verified 'Python' is present in page title
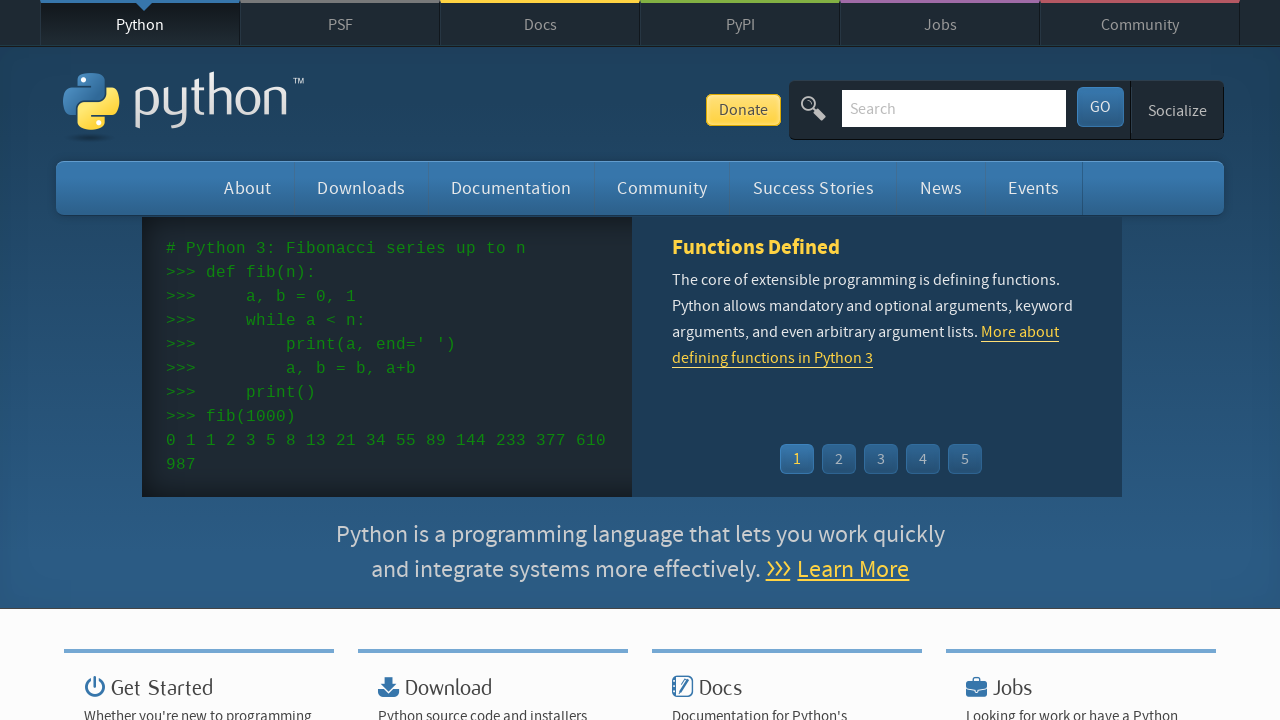

Filled search box with 'python' on input[name='q']
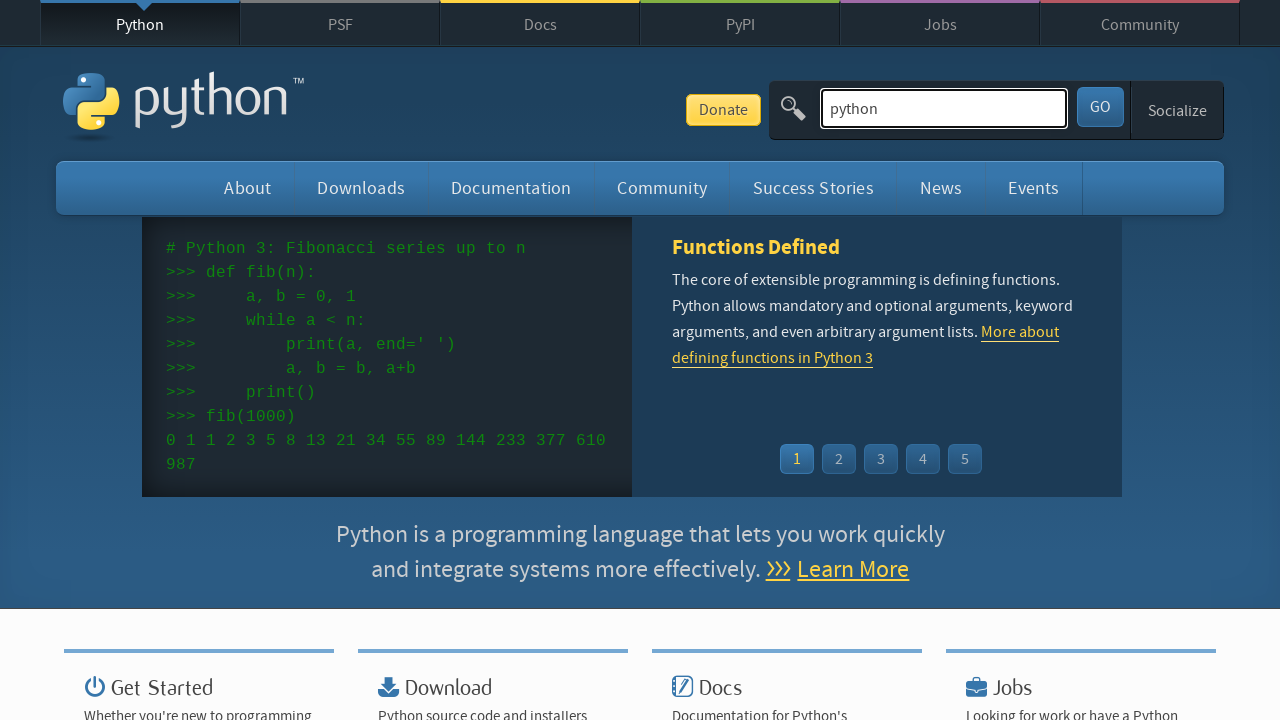

Pressed Enter to submit search on input[name='q']
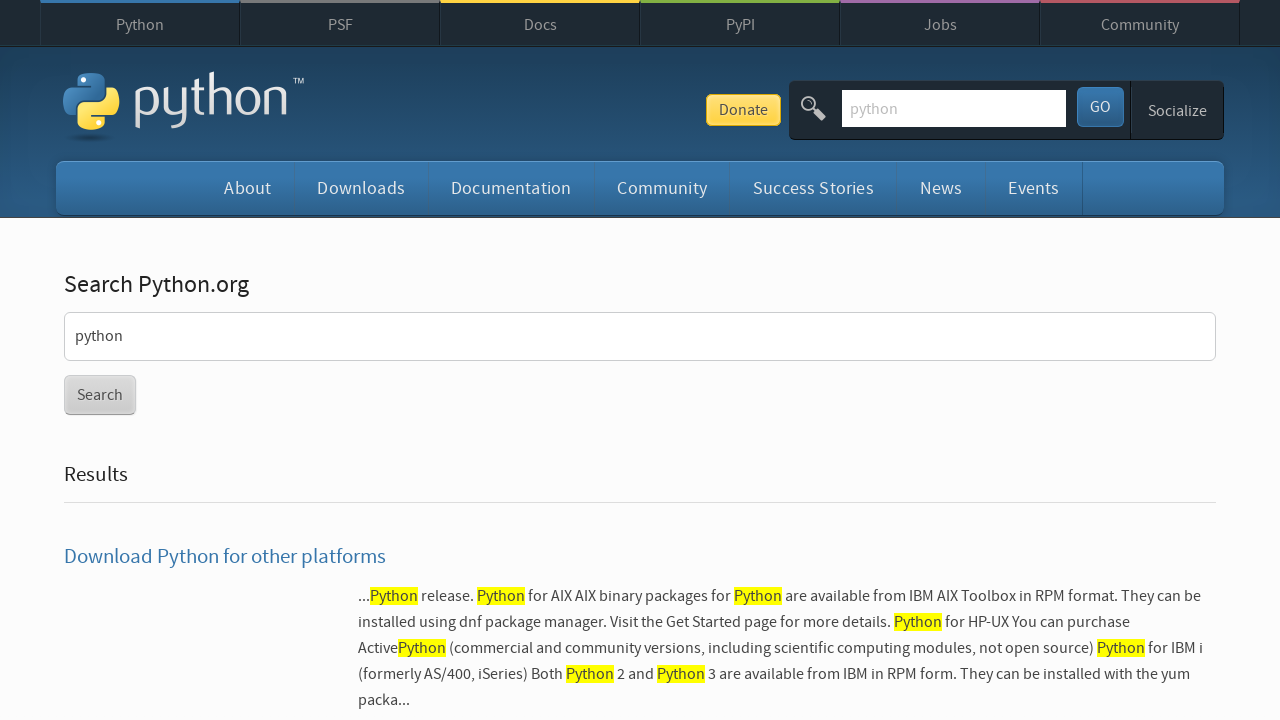

Search results page loaded (networkidle)
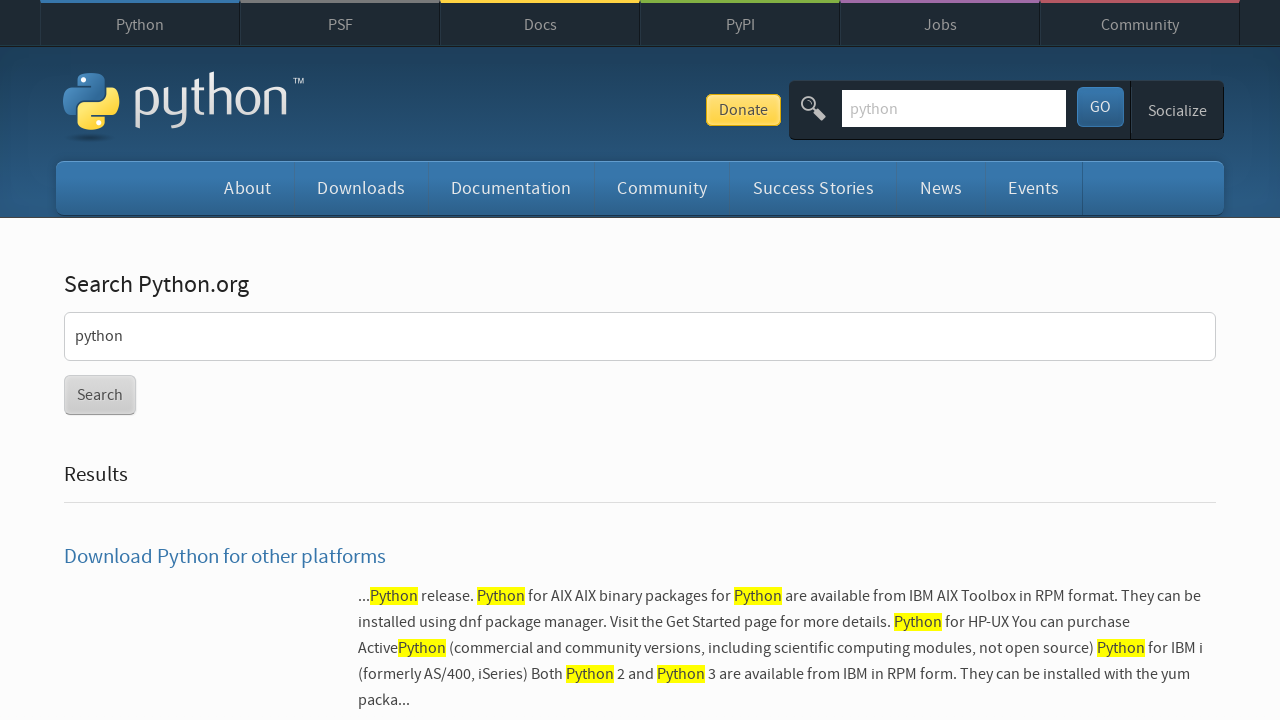

Verified search results are present (no 'No results found' message)
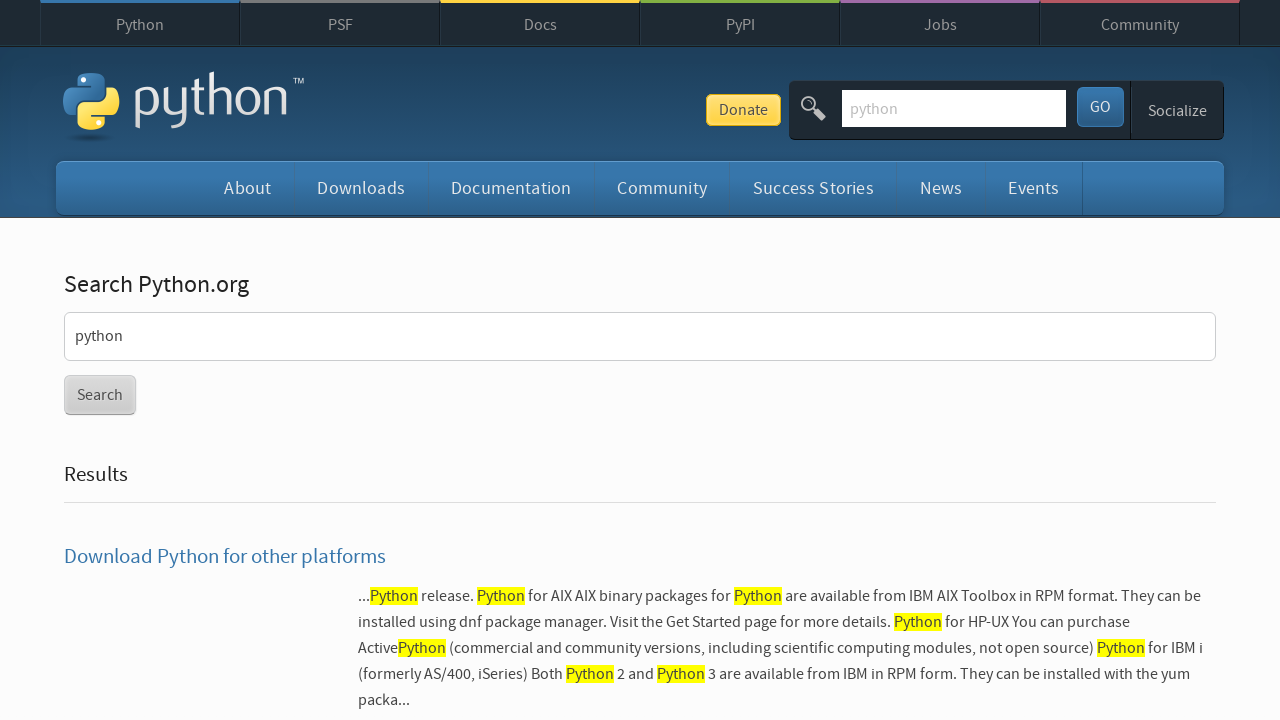

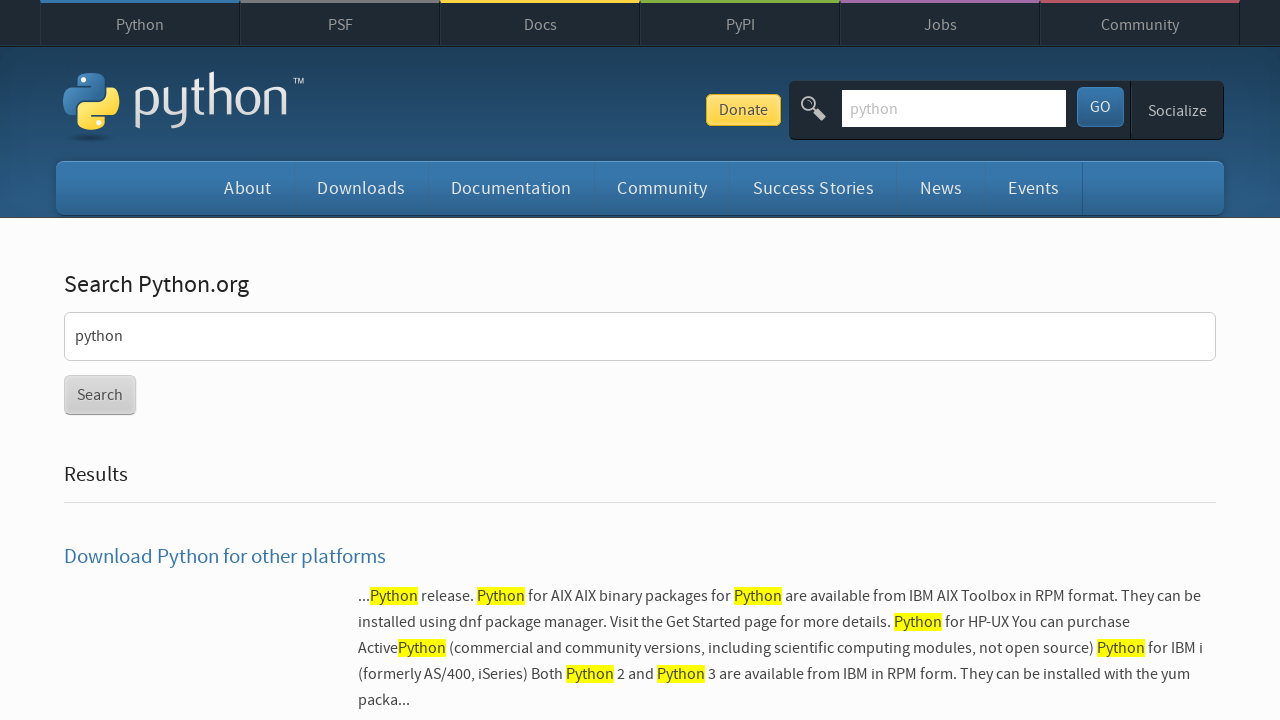